Tests form input field functionality by verifying field properties and filling in a first name

Starting URL: https://www.techlistic.com/p/selenium-practice-form.html

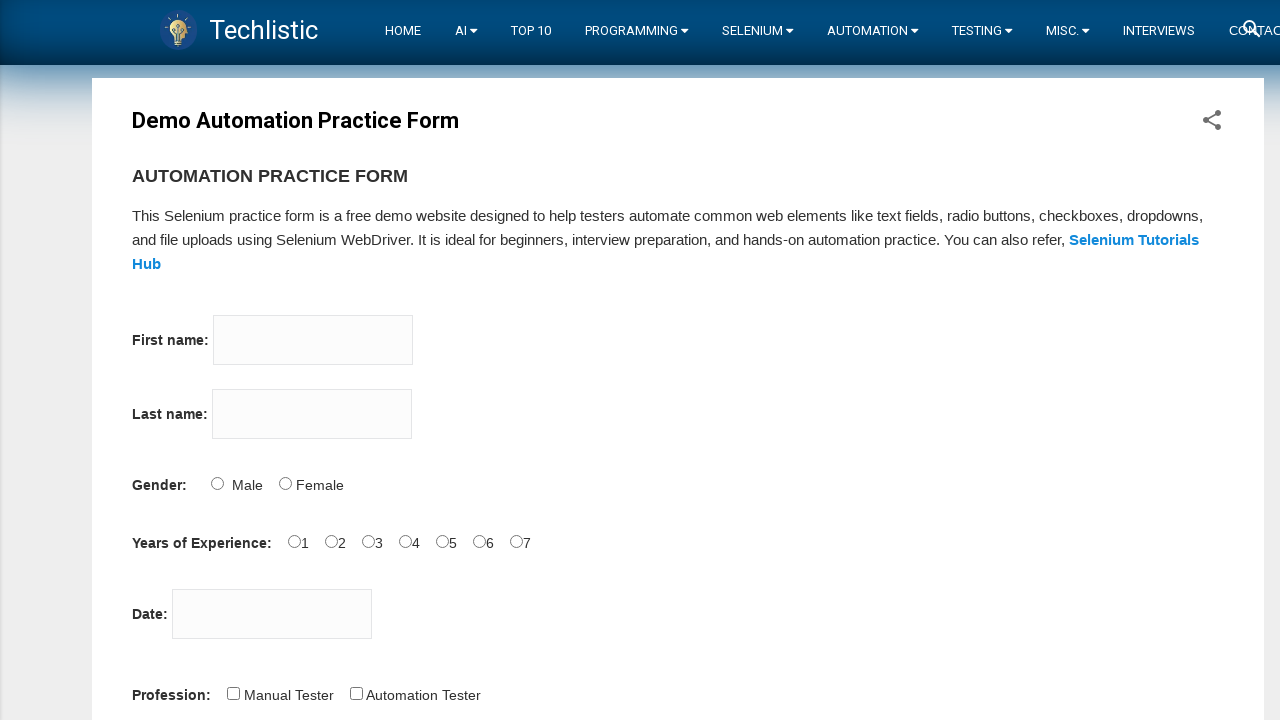

Verified first name input field is visible
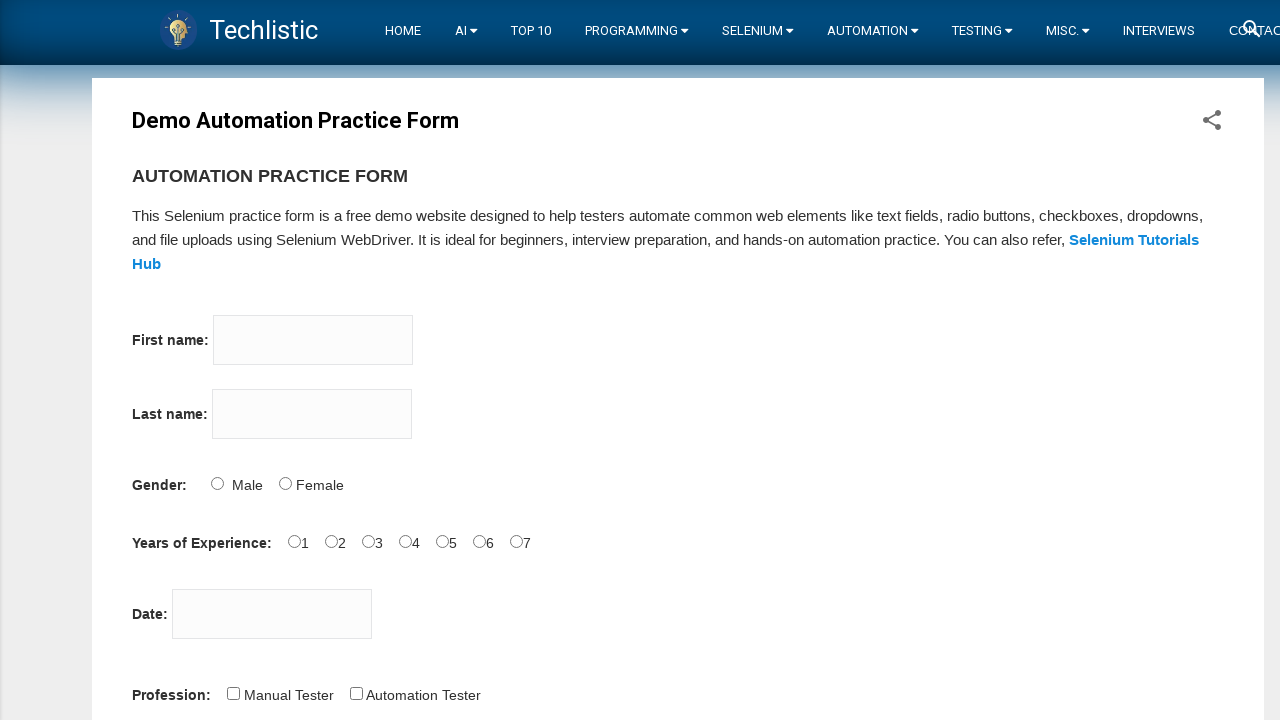

Verified first name input field is empty
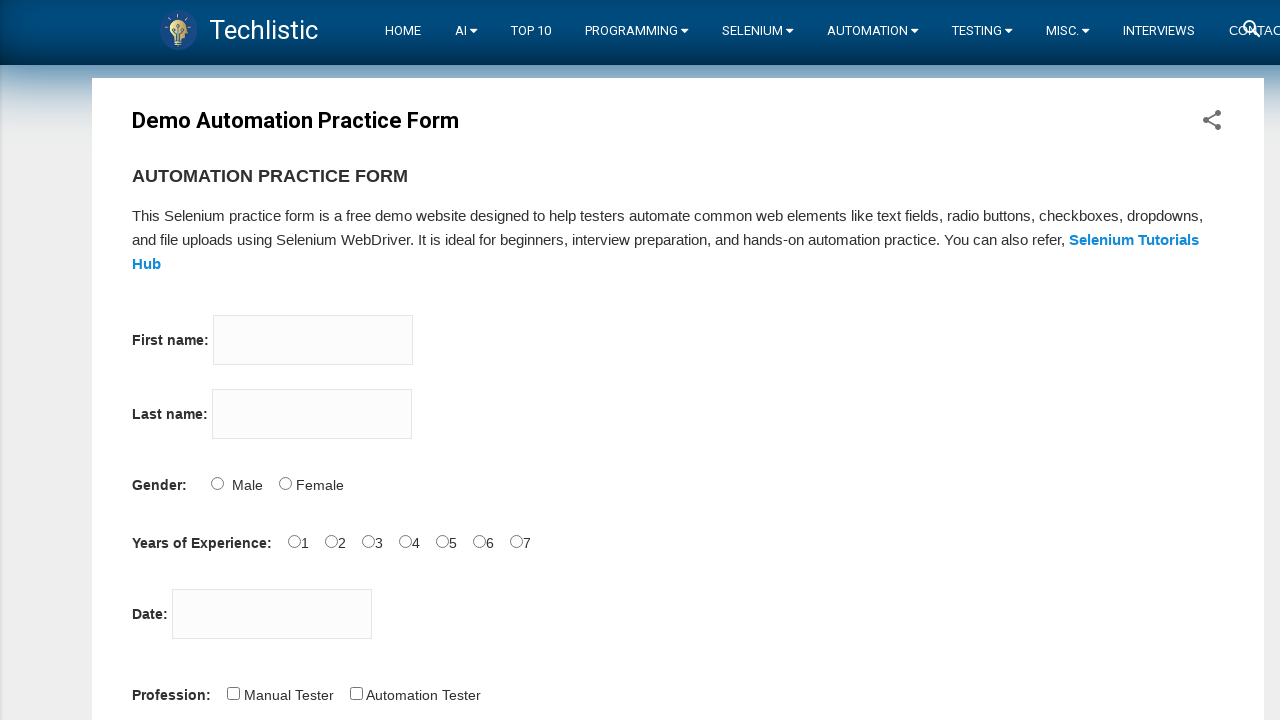

Verified first name input field is editable
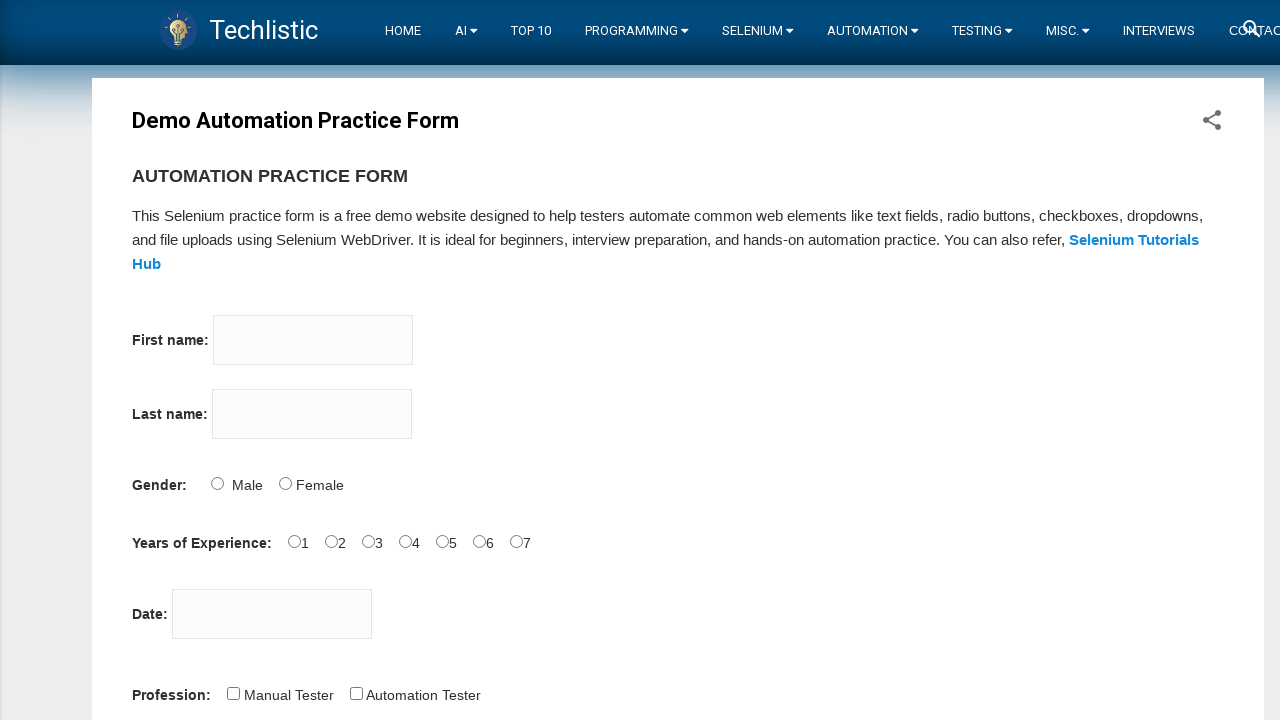

Verified first name input field is enabled
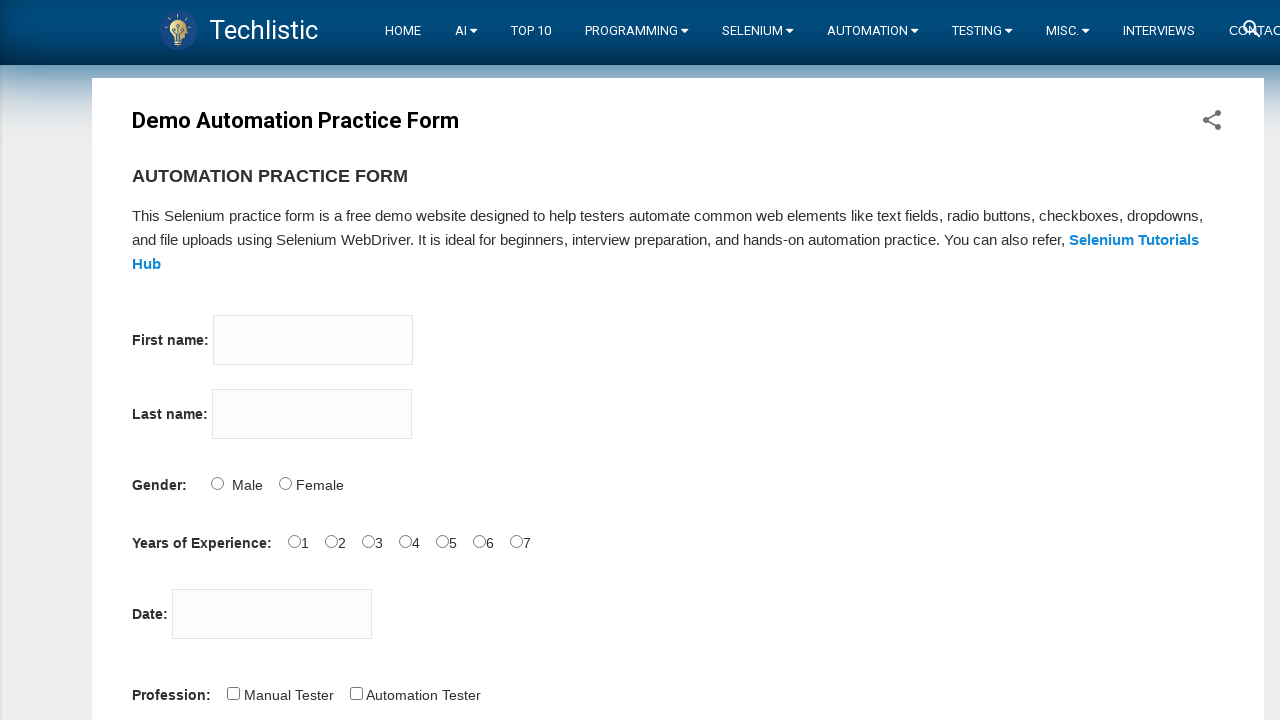

Filled first name input field with 'Anuj' on xpath=//input[@name='firstname']
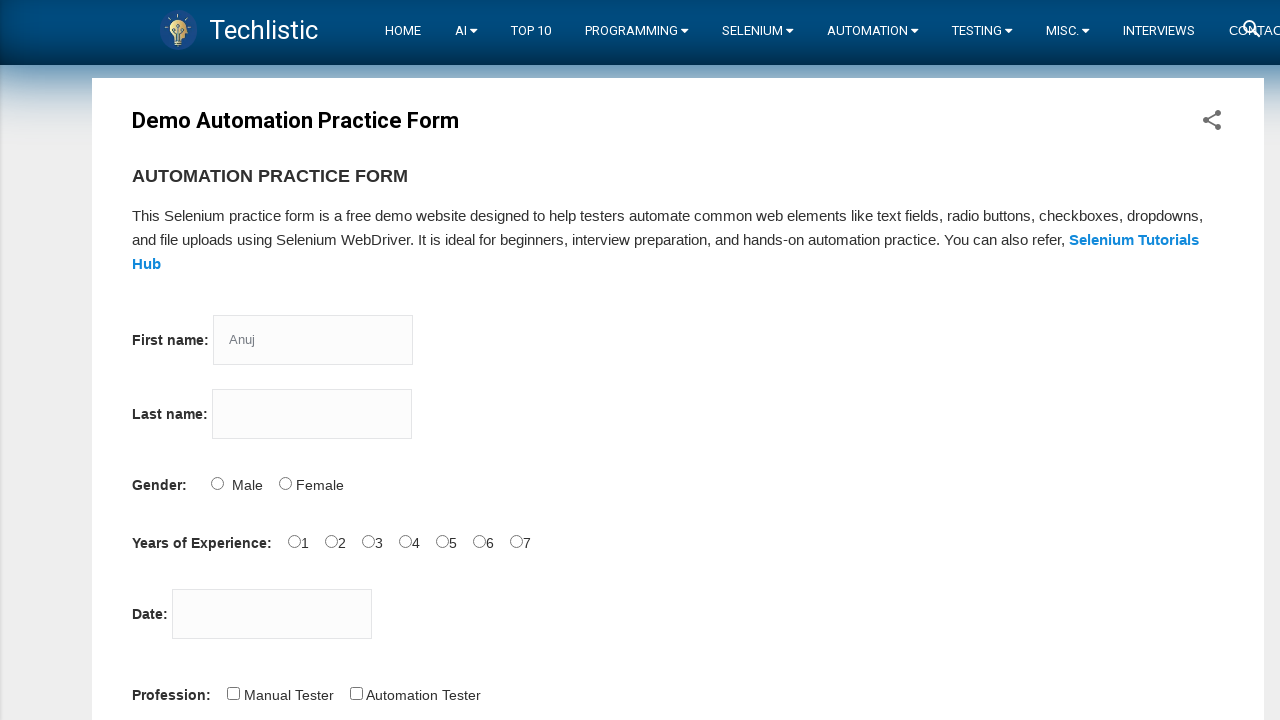

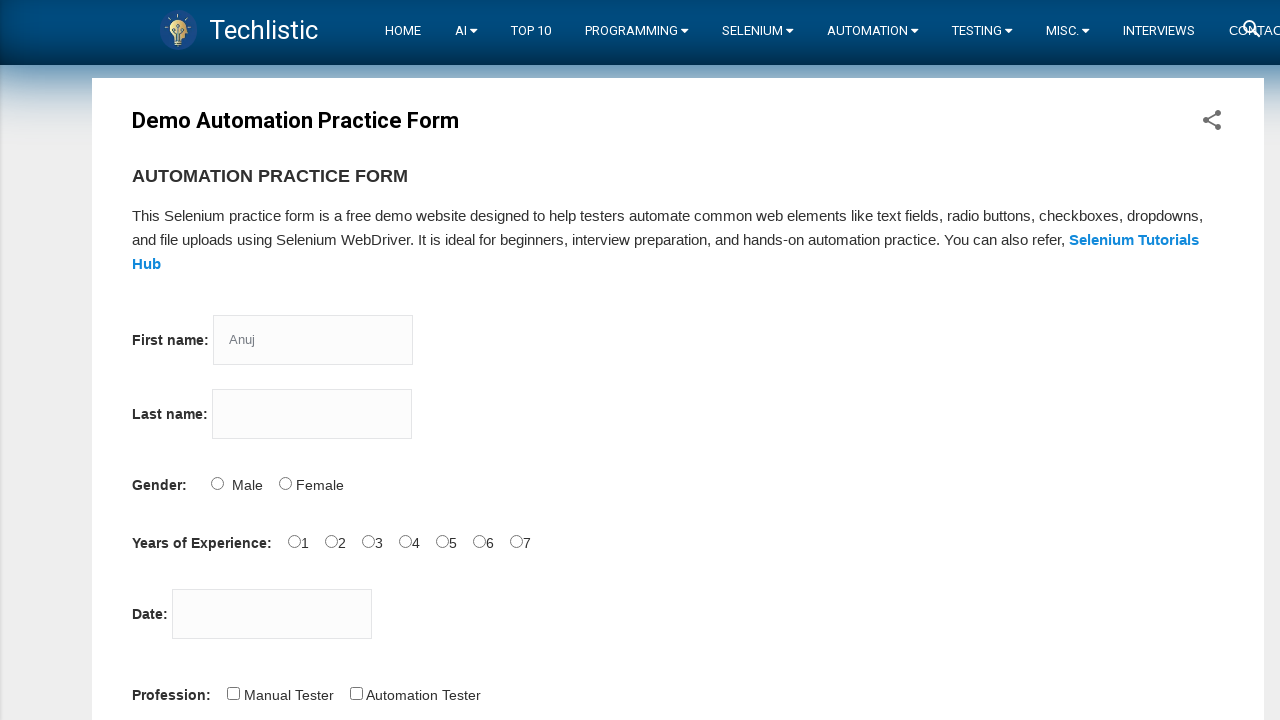